Tests frame handling by switching to a specific frame and clicking a link within that frame on a frames demo page.

Starting URL: https://ui.vision/demo/webtest/frames/

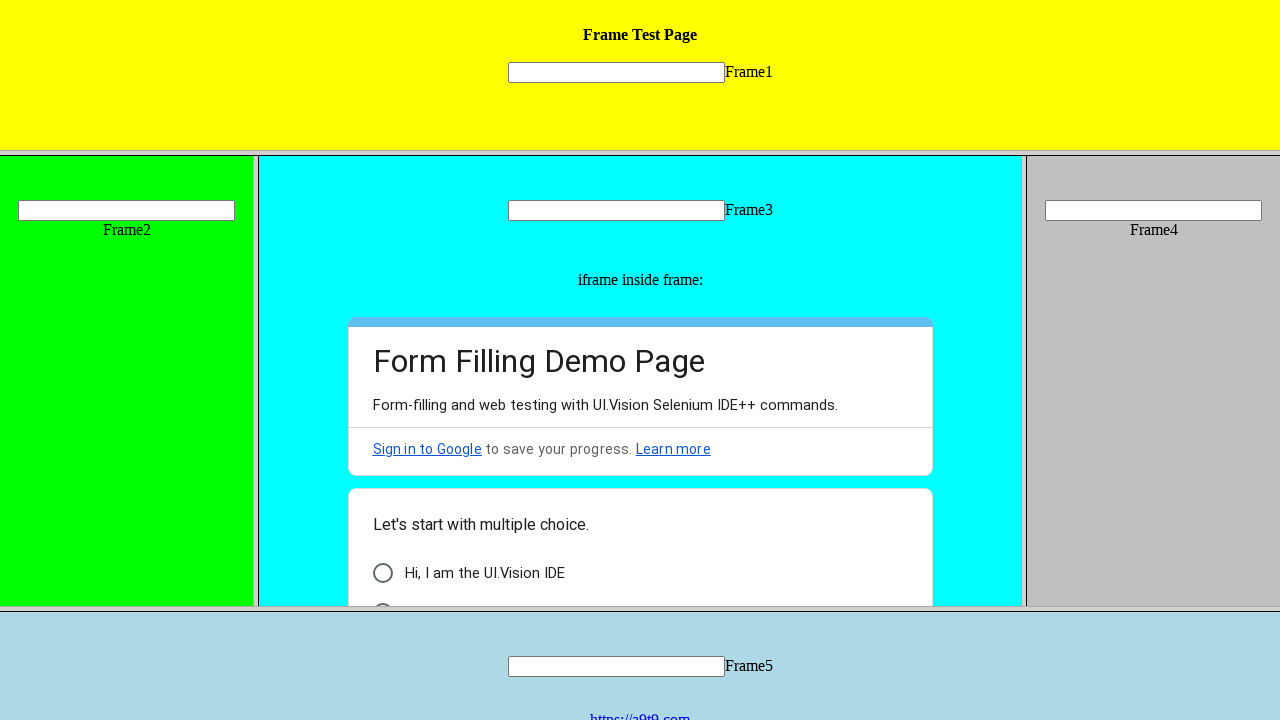

Located frame with src='frame_5.html'
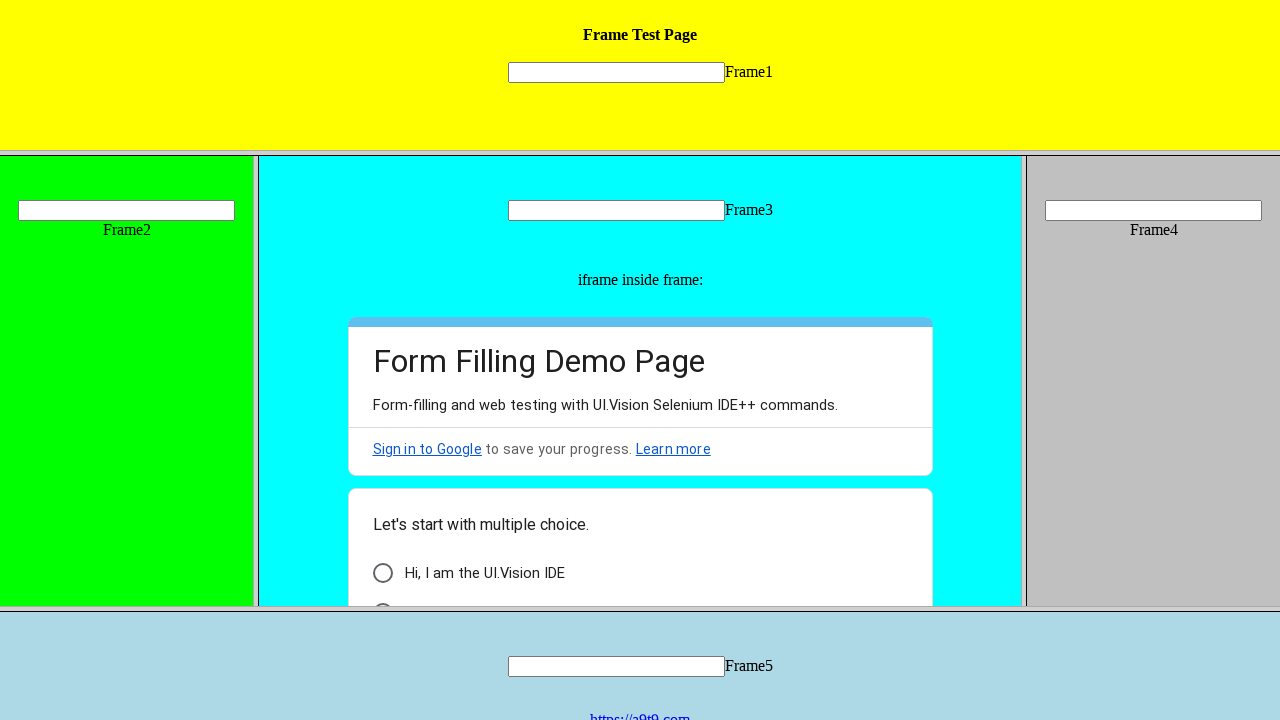

Clicked link 'https://a9t9.com' within frame at (640, 712) on frame[src='frame_5.html'] >> internal:control=enter-frame >> a:has-text('https:/
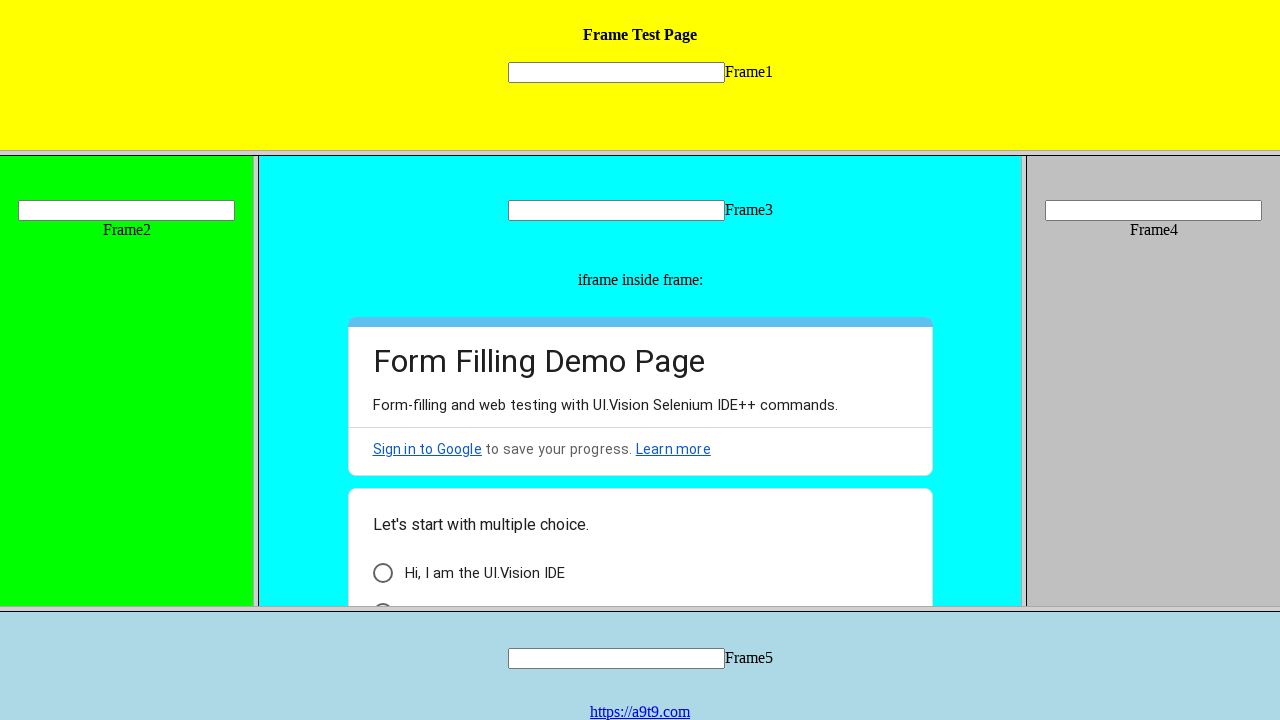

Waited for page load to complete
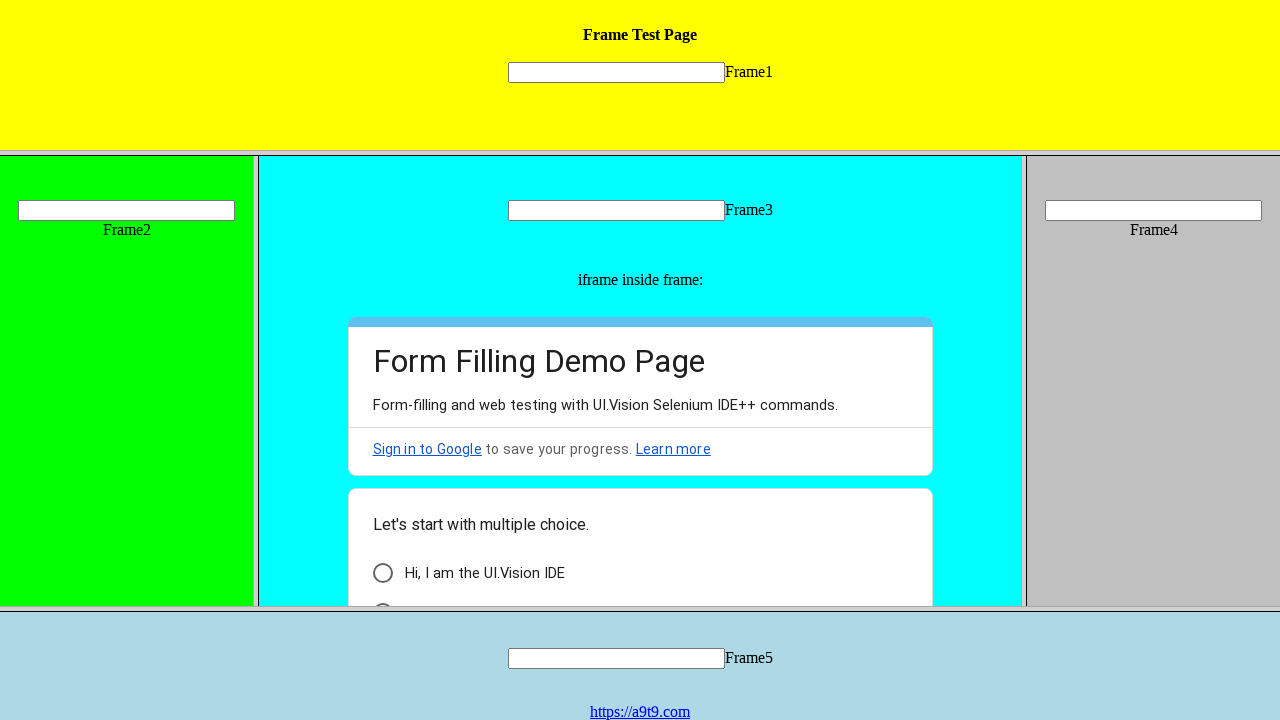

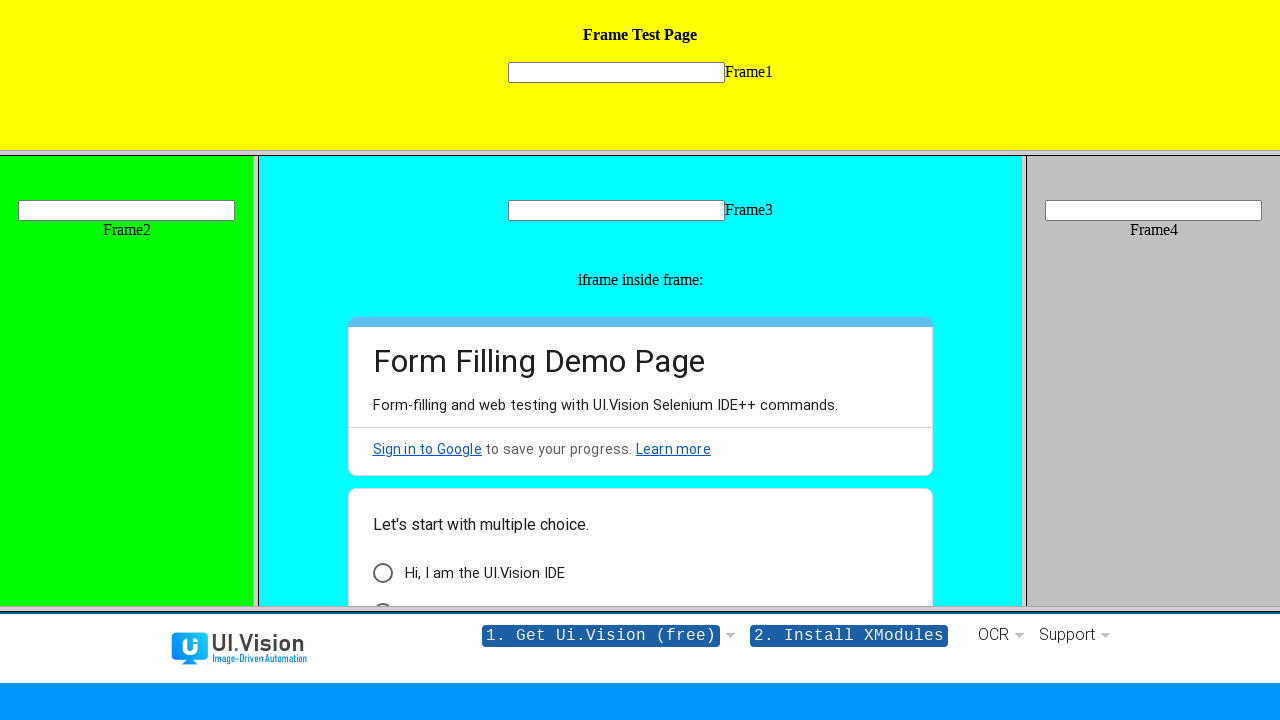